Tests notification messages by clicking the link multiple times and verifying notification messages appear

Starting URL: http://the-internet.herokuapp.com/notification_message_rendered

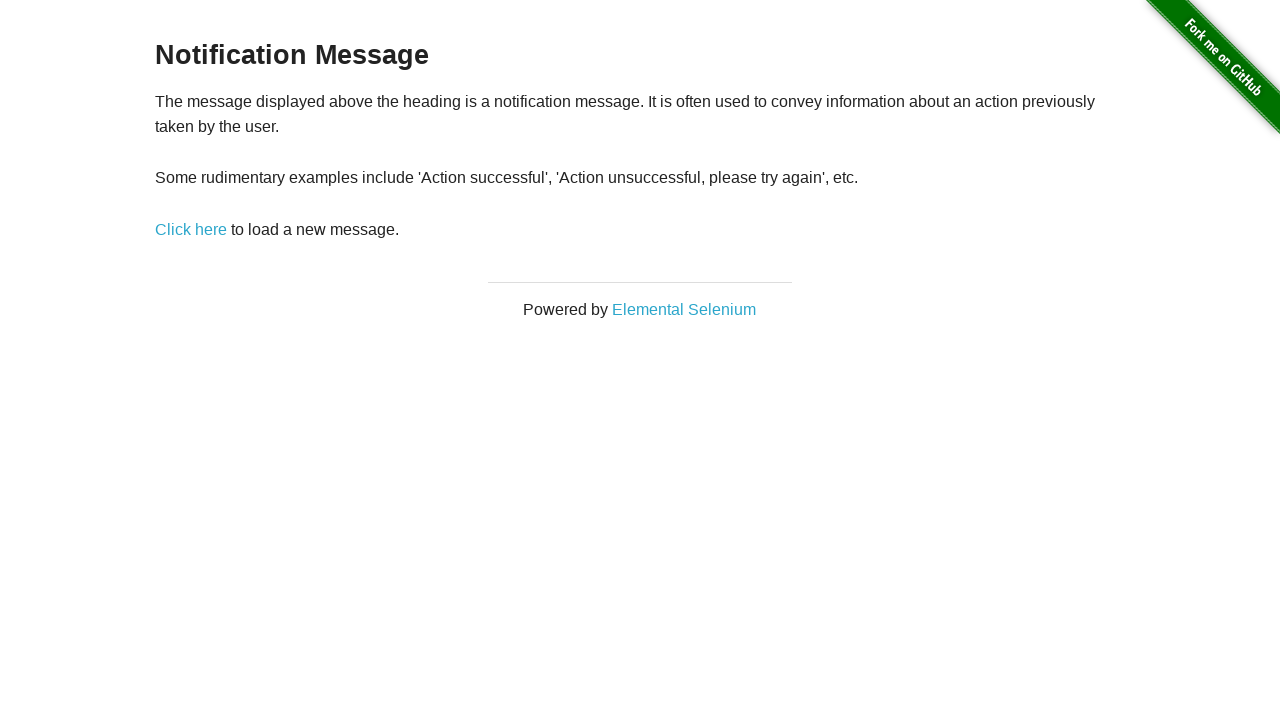

Clicked 'Click here' link to trigger first notification at (191, 229) on text=Click here
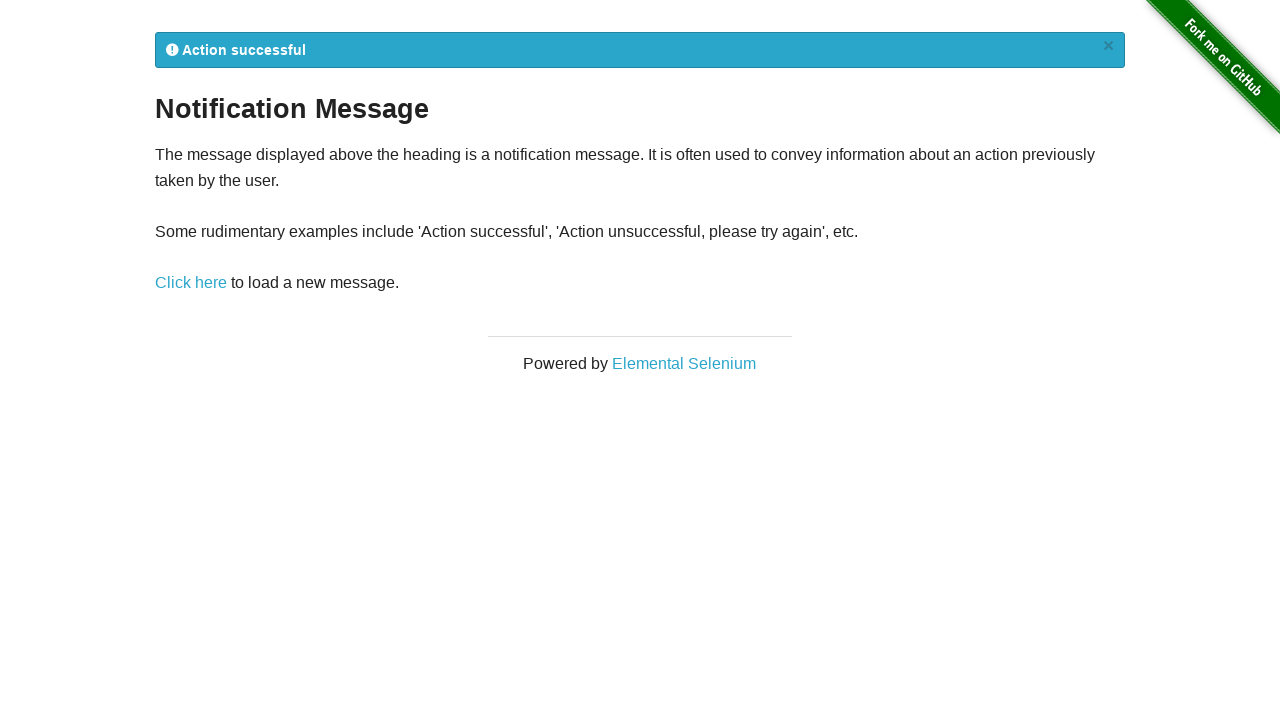

First notification message appeared
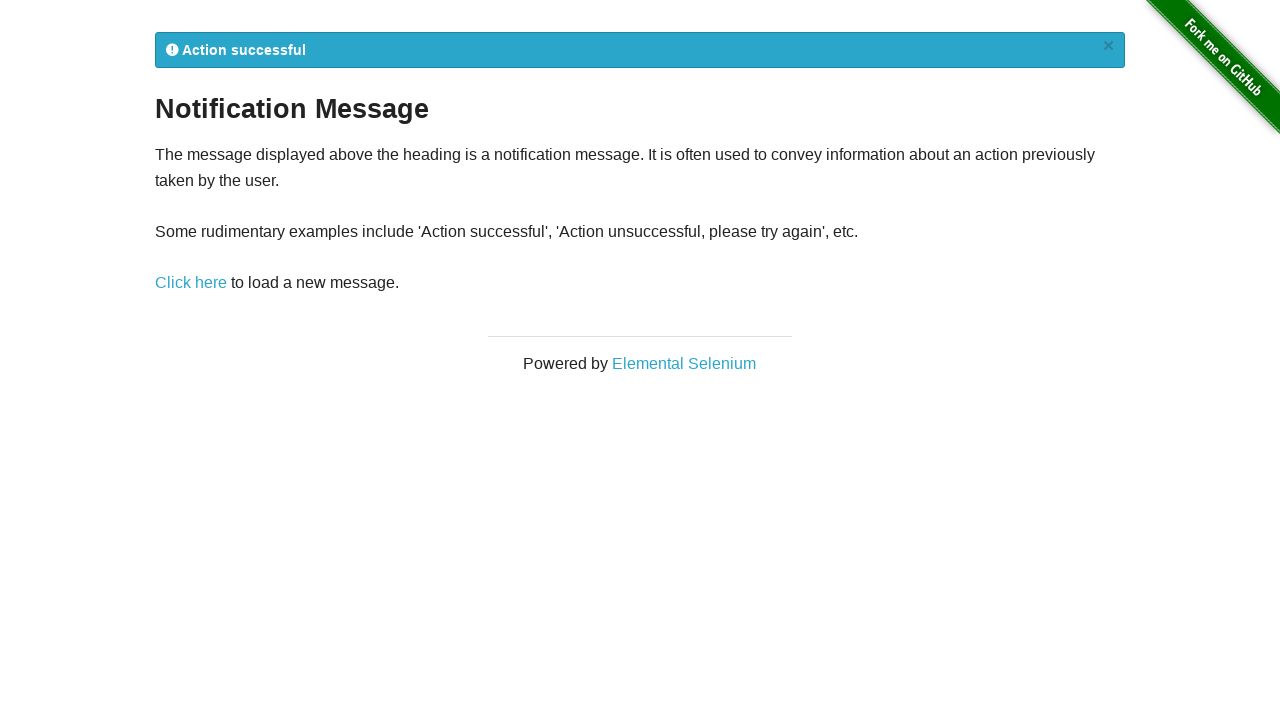

Clicked 'Click here' link to trigger second notification at (191, 283) on text=Click here
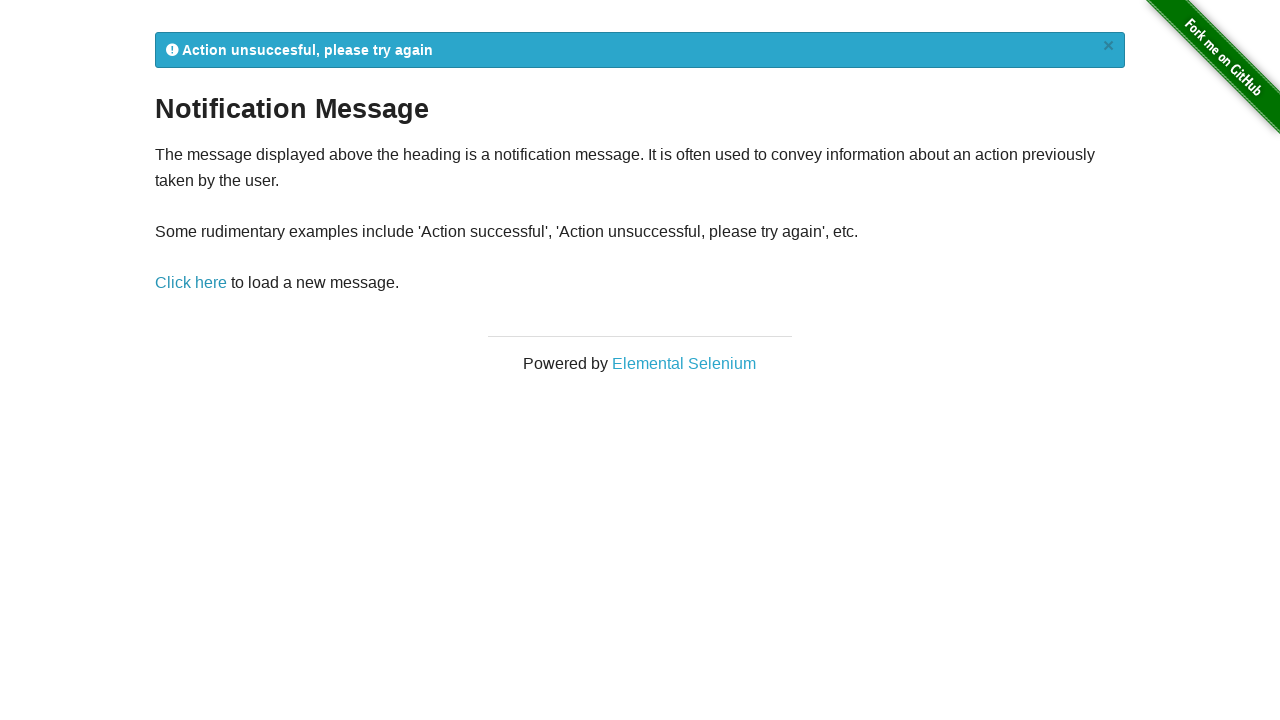

Second notification message appeared
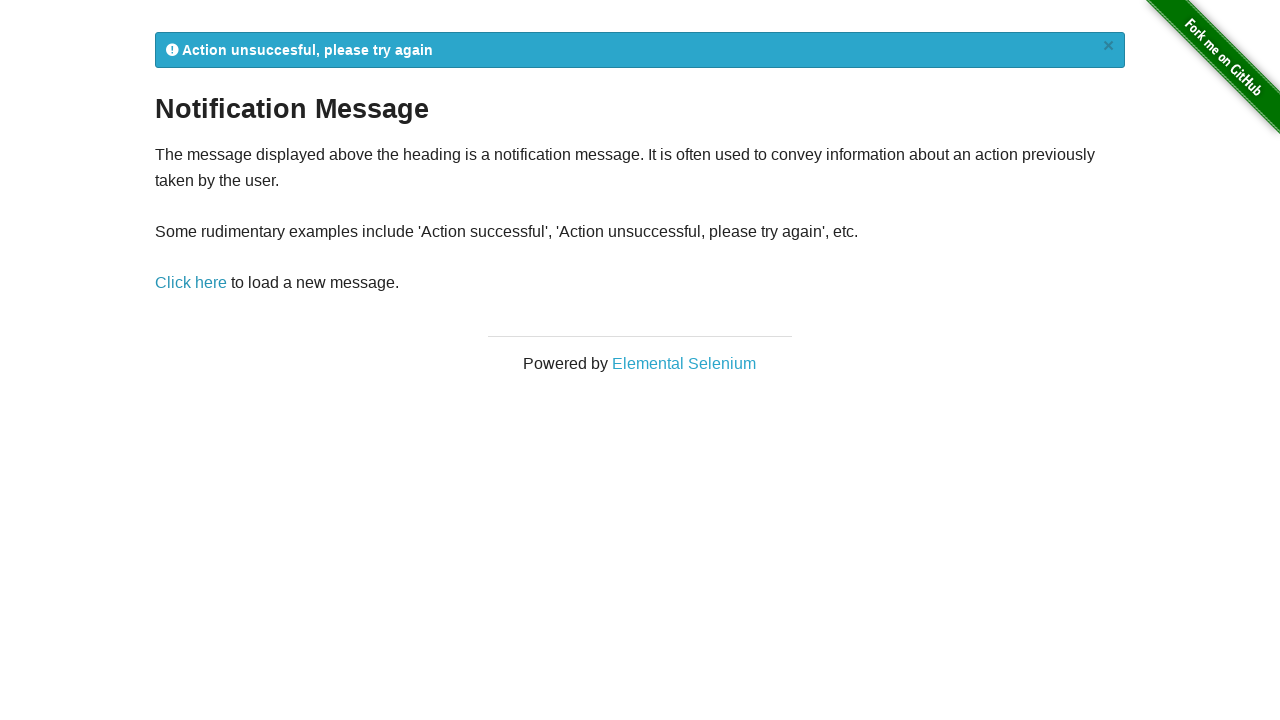

Clicked 'Click here' link to trigger third notification at (191, 283) on text=Click here
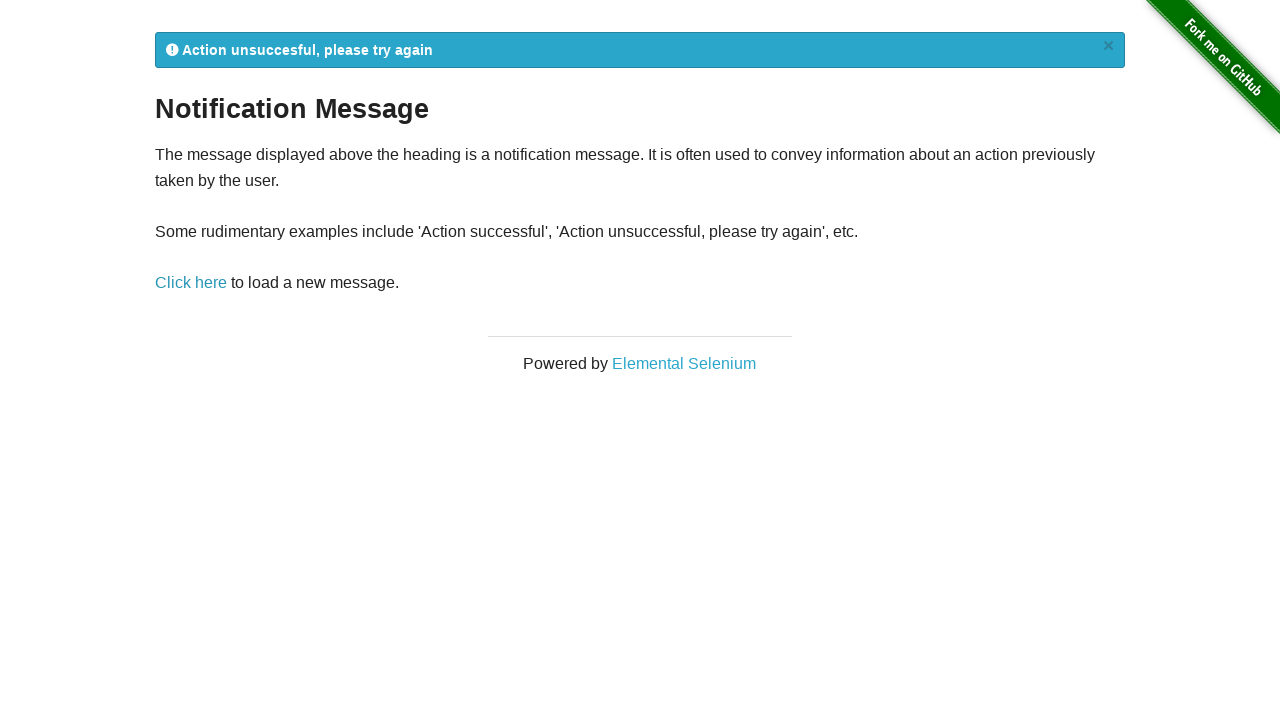

Third notification message appeared
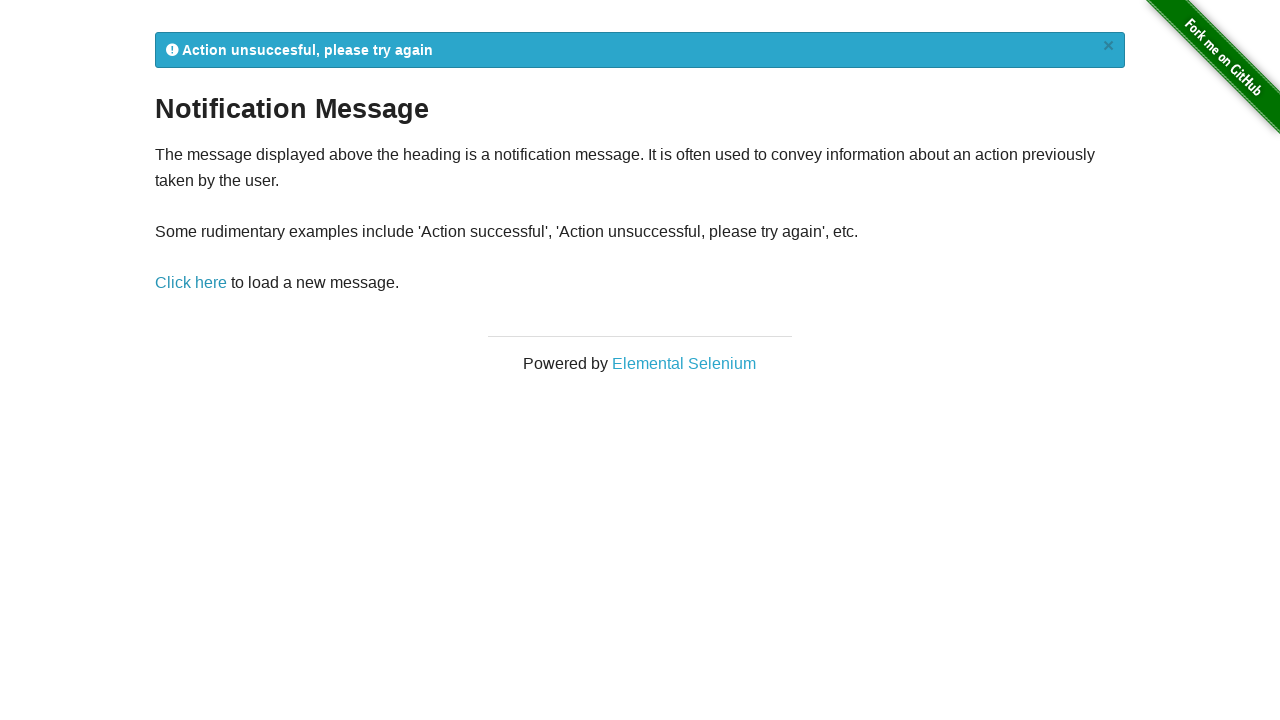

Clicked 'Click here' link to trigger fourth notification at (191, 283) on text=Click here
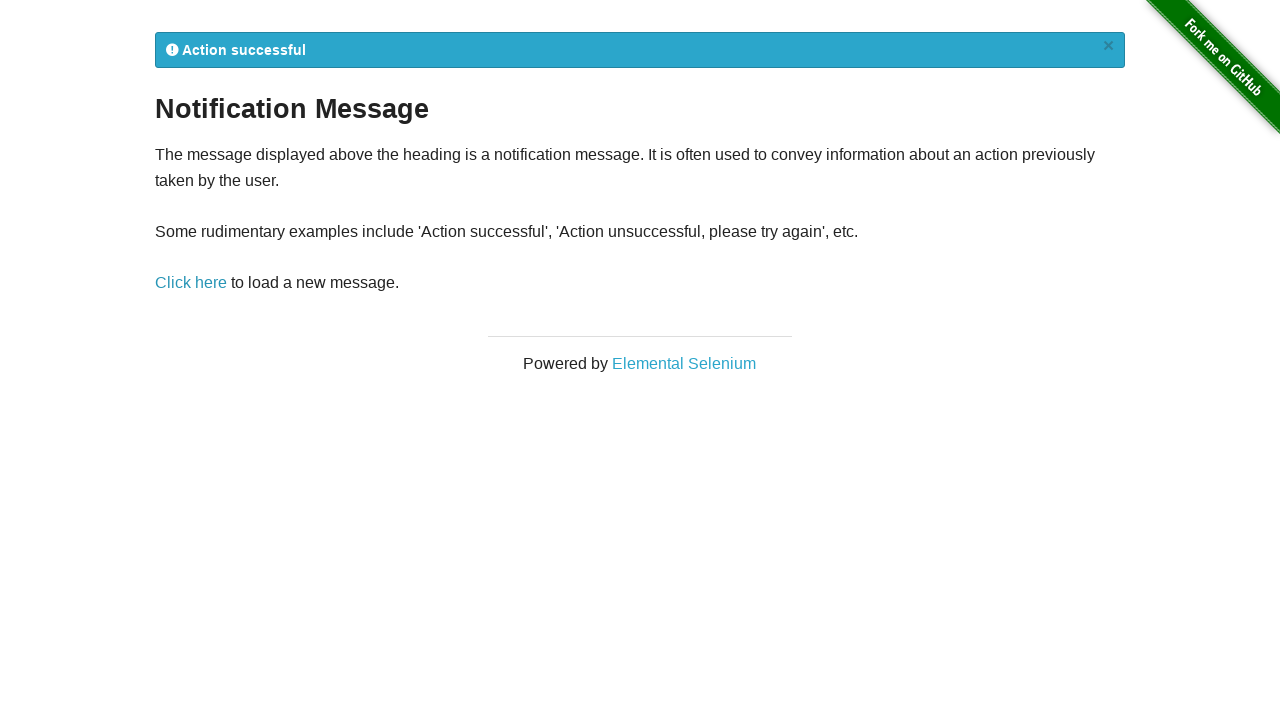

Fourth notification message appeared
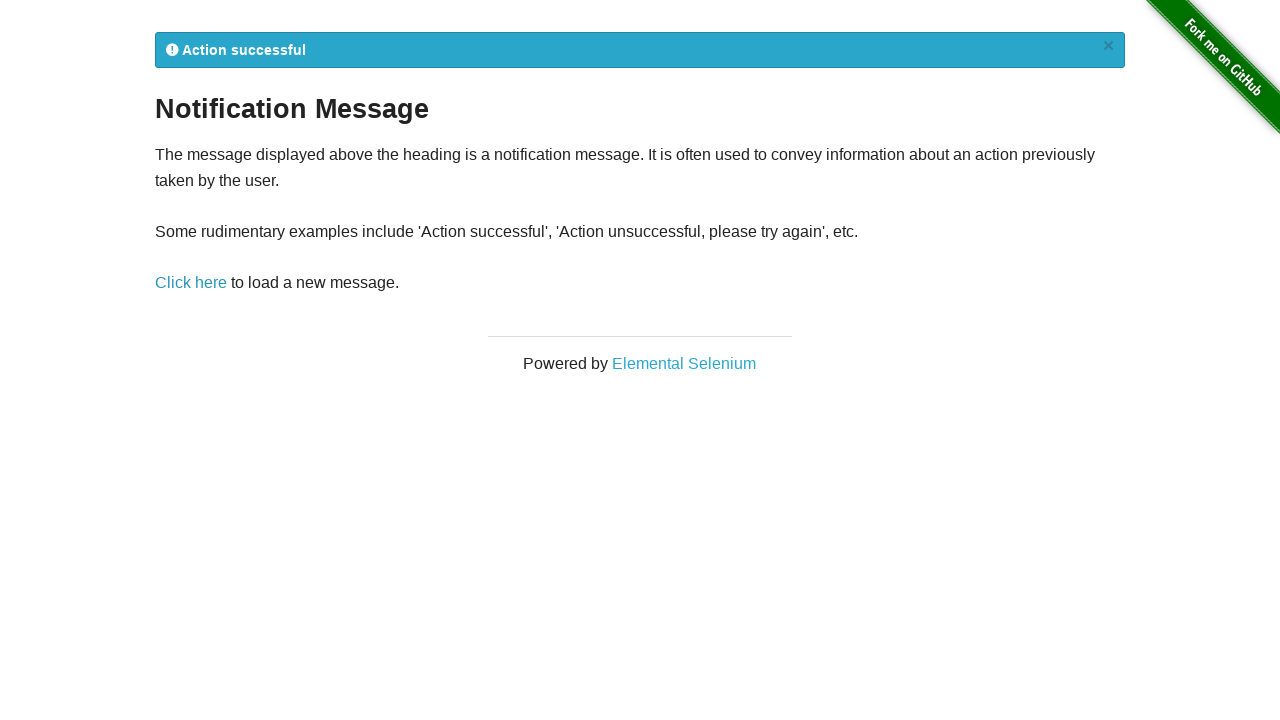

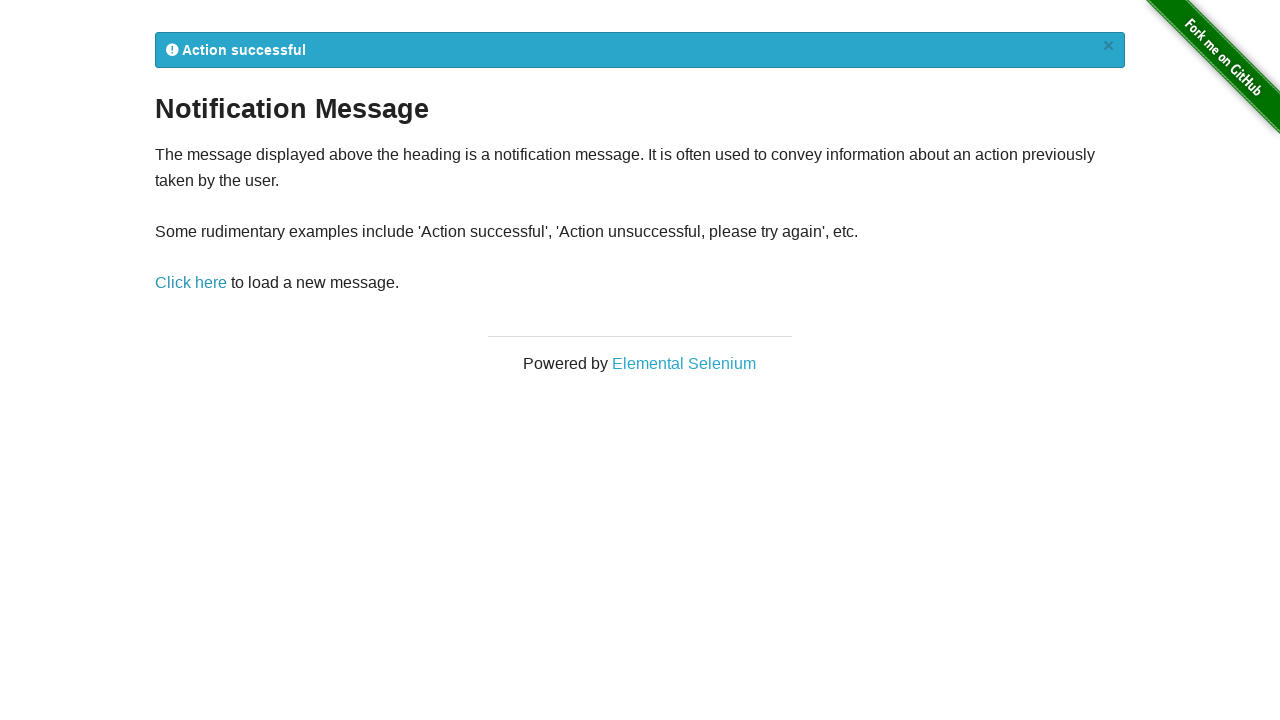